Tests comment form validation by entering a username starting with spaces and verifying the error message

Starting URL: https://rapchieuphim.com/phim/black-panther-wakanda-bat-diet#box-comments

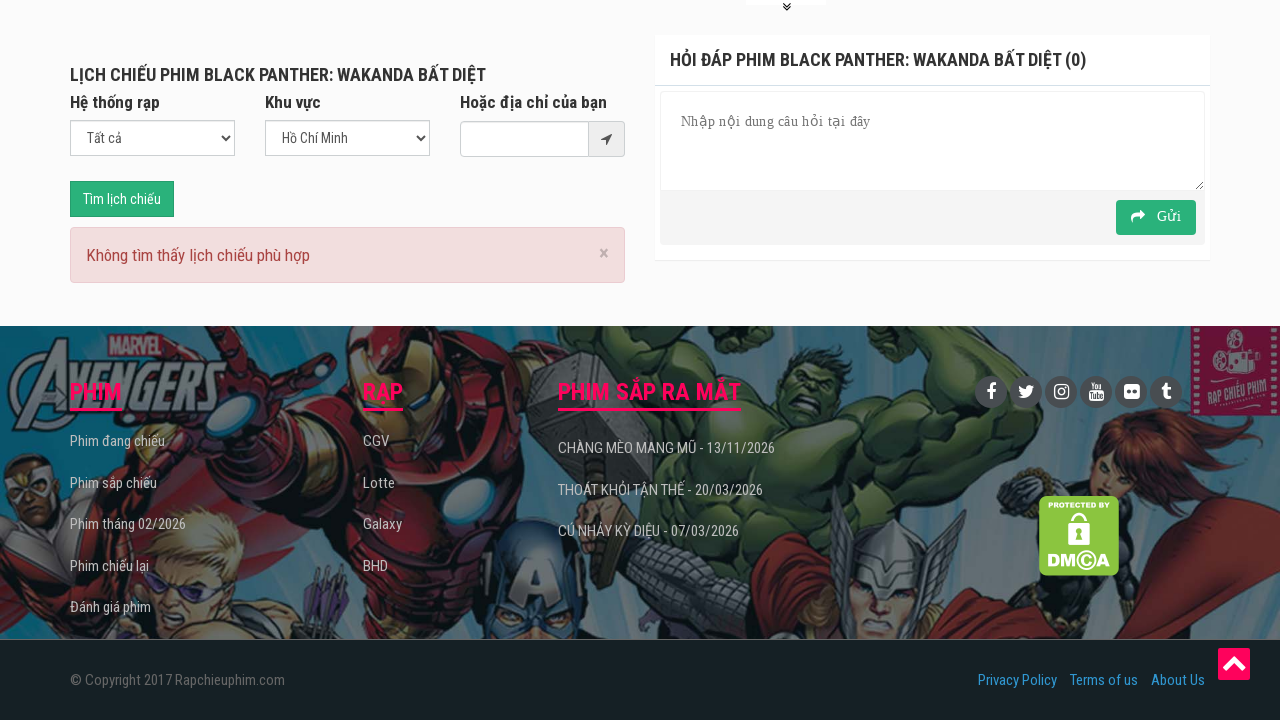

Clicked on message field to activate form at (932, 141) on textarea[name='message']
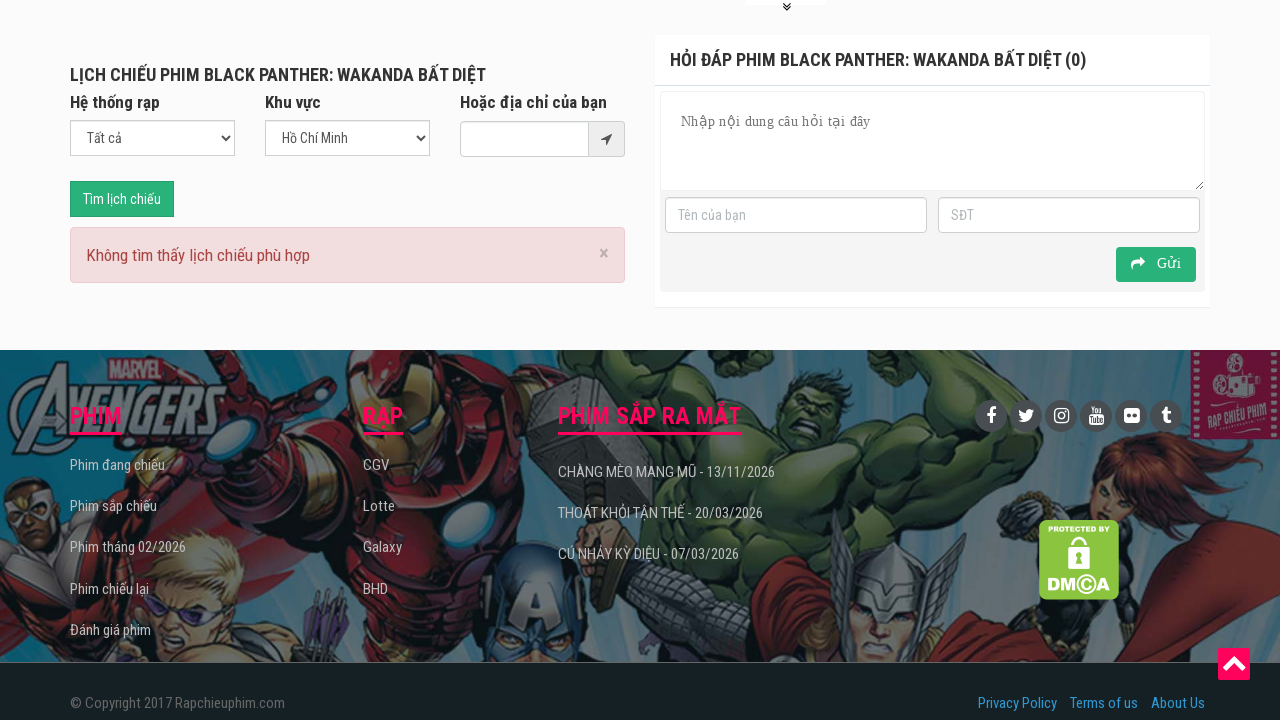

Filled username field with spaces at the beginning: '  Nha Trang' on input[name='username']
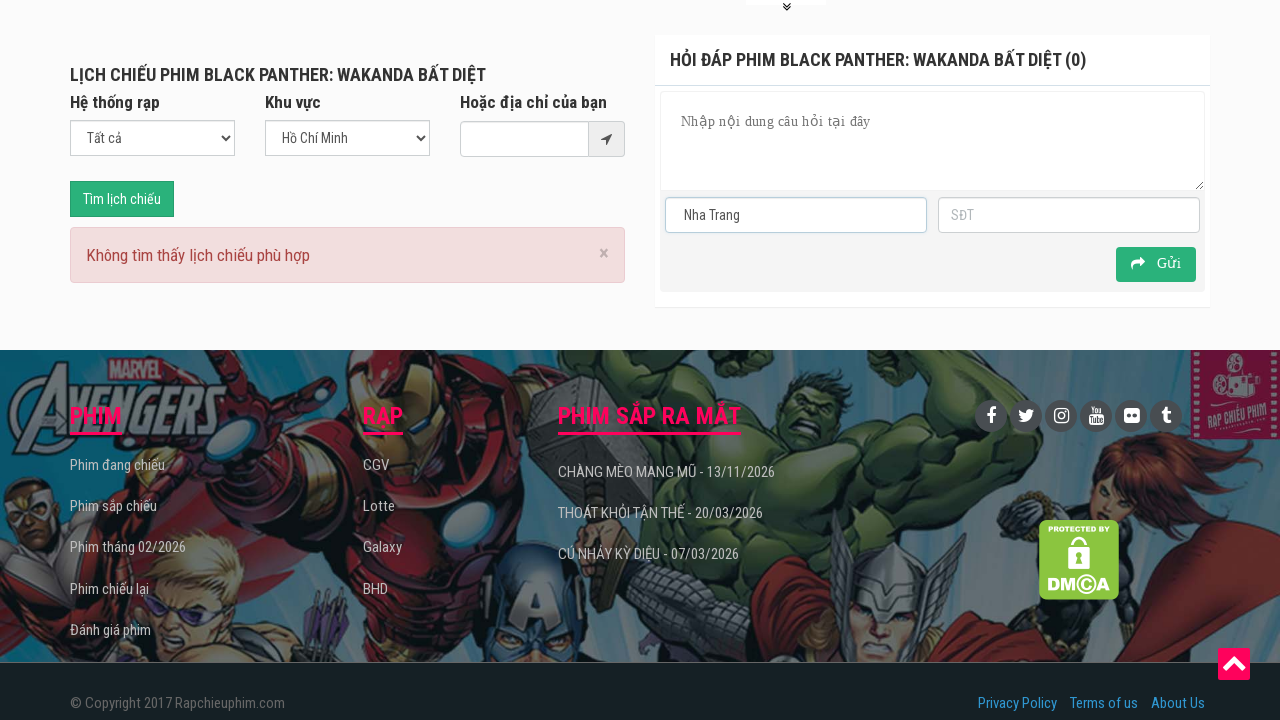

Filled phone field with '0345605483' on input[name='userphone']
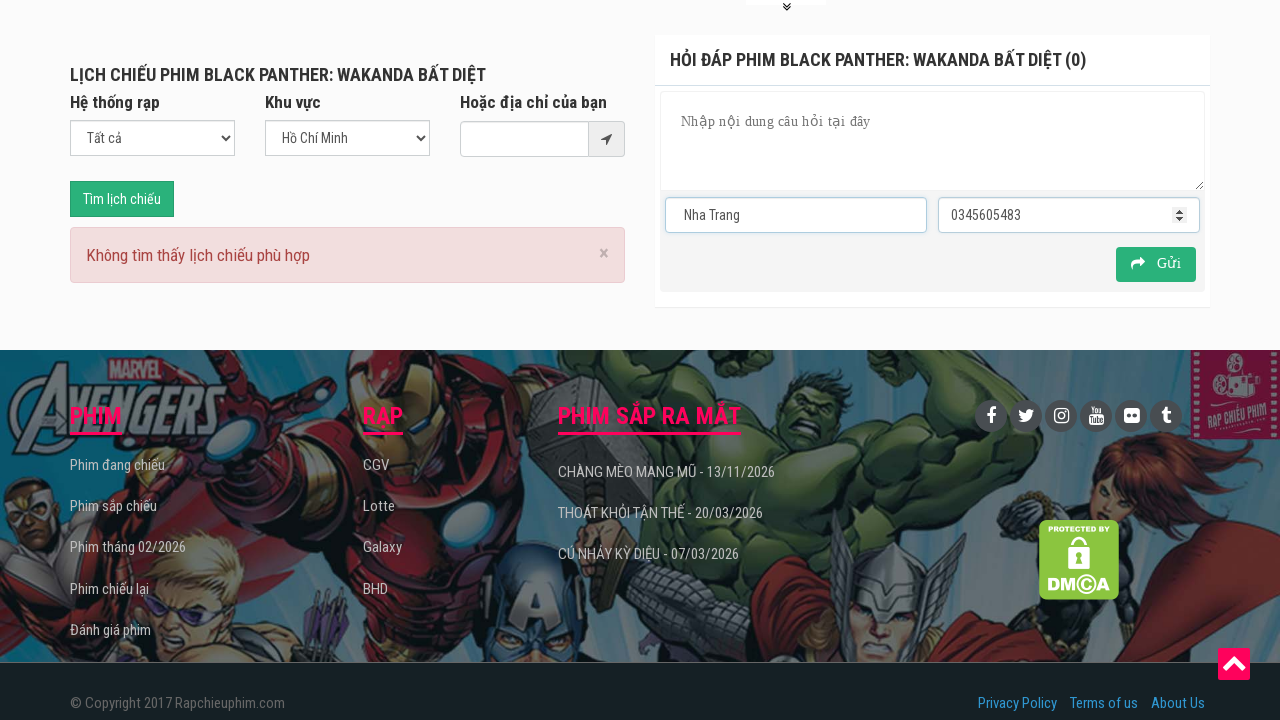

Filled message field with 'Phim hay quá nhaaa' on textarea[name='message']
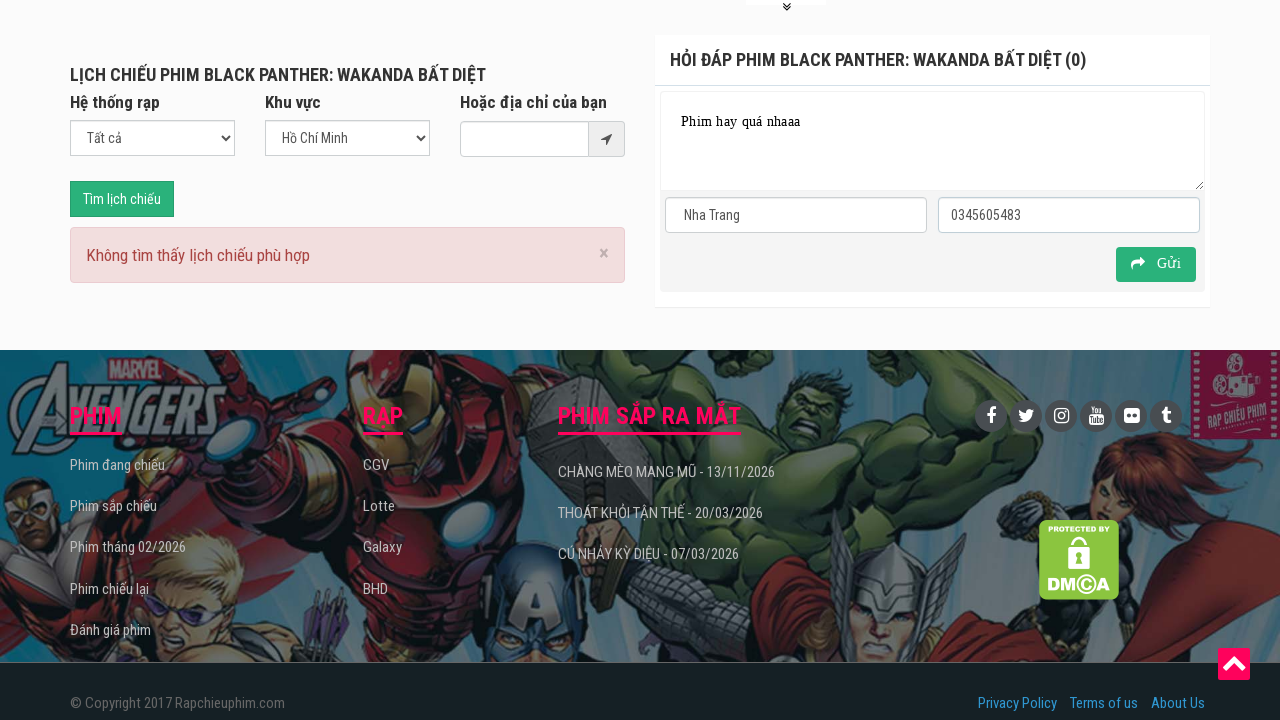

Submitted the comment form at (1156, 264) on button.btn.btn-success.green
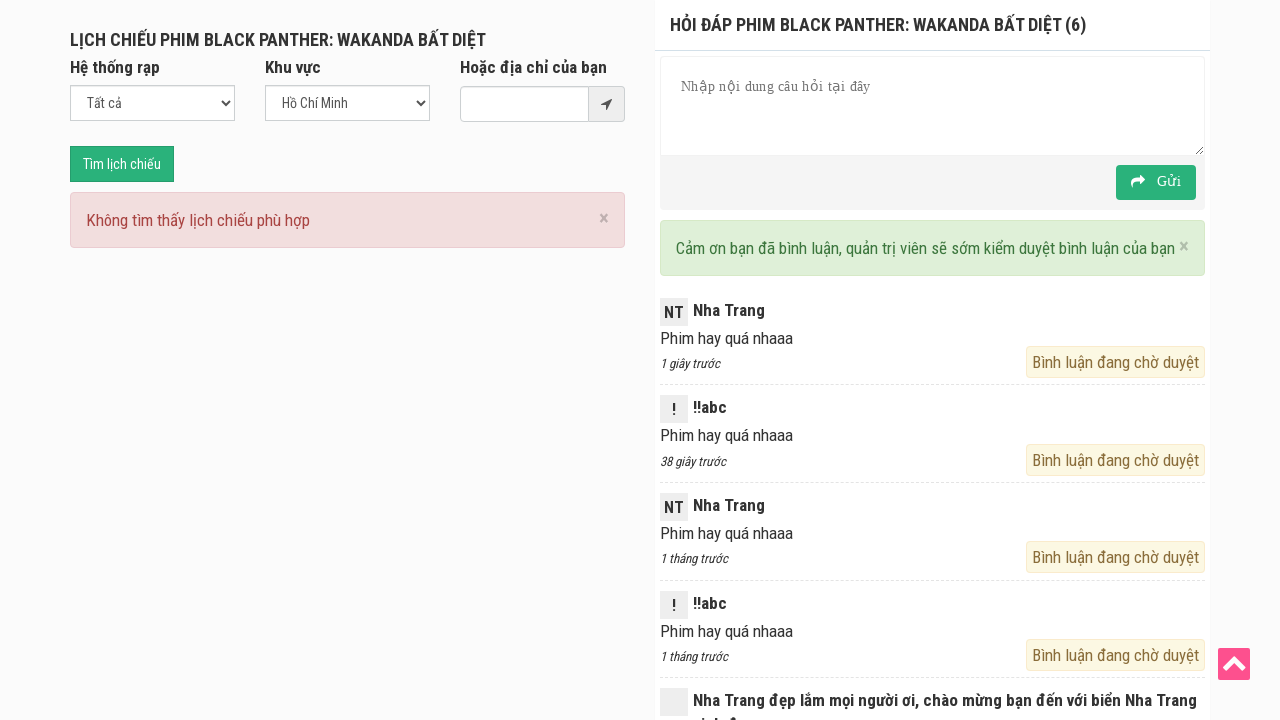

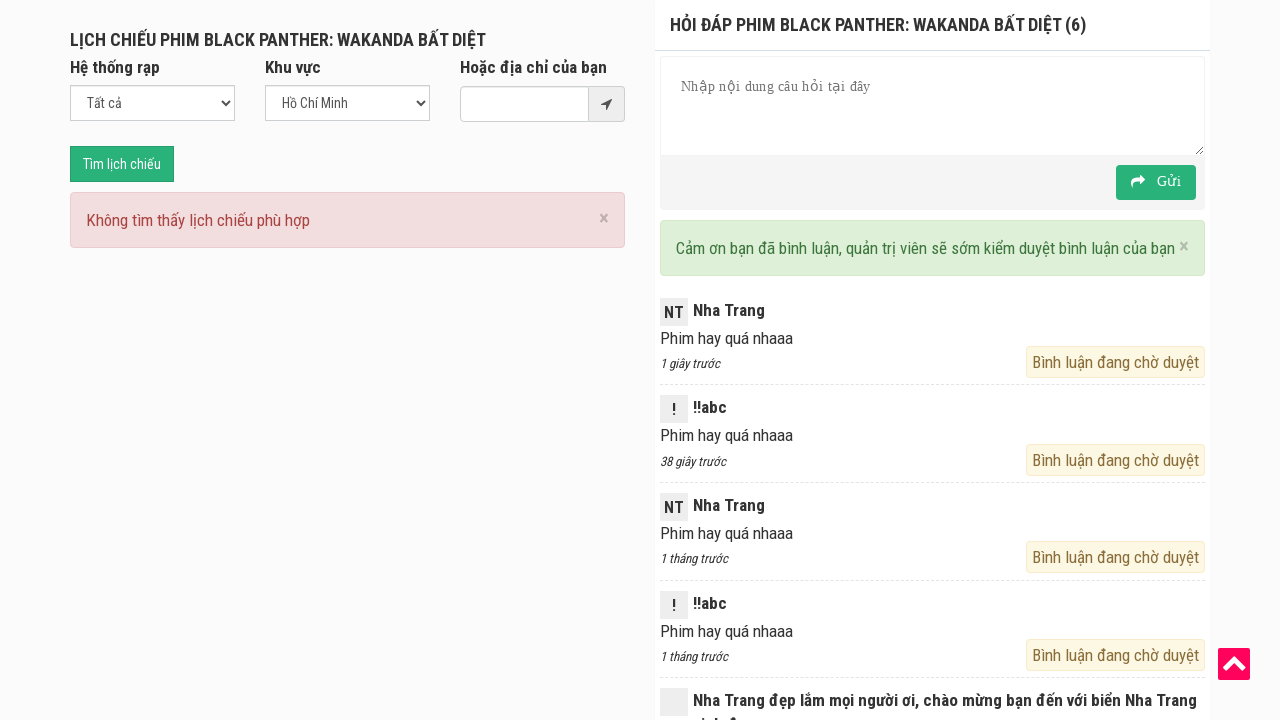